Tests an e-commerce shopping flow by searching for products containing "ber", adding all matching items to cart, proceeding to checkout, and applying a promo code.

Starting URL: https://rahulshettyacademy.com/seleniumPractise/

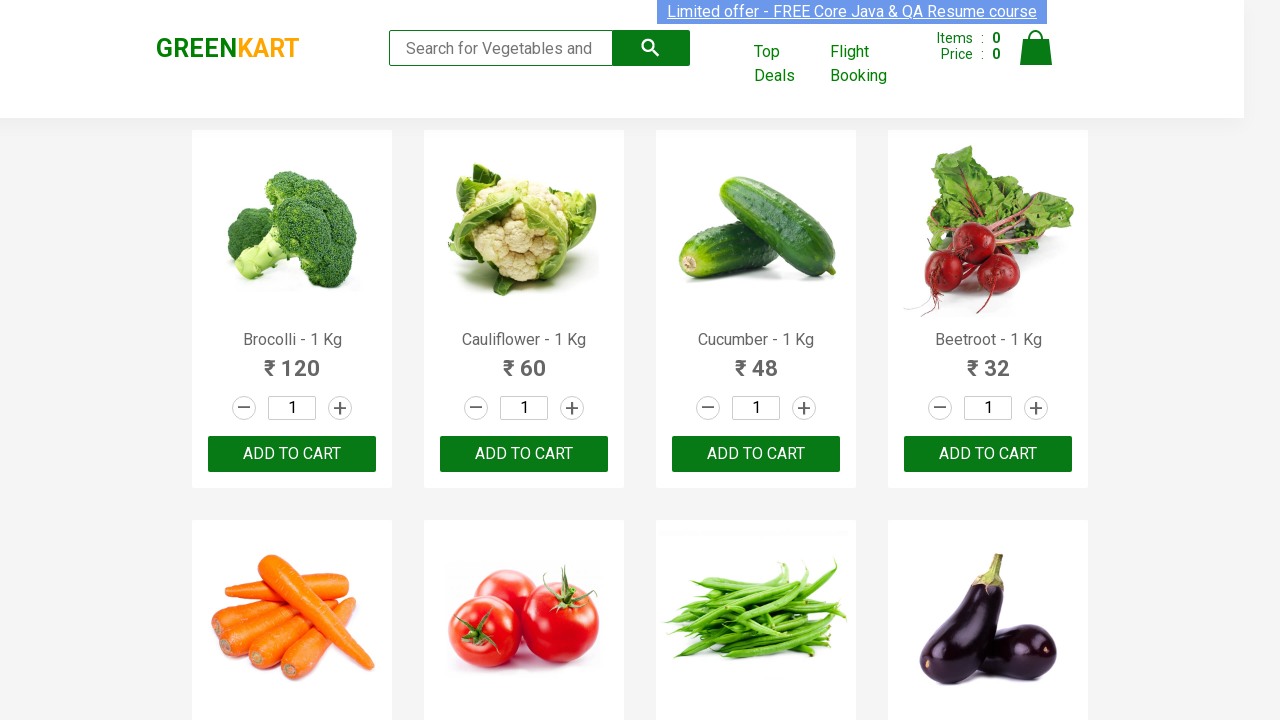

Filled search field with 'ber' to find products on input.search-keyword
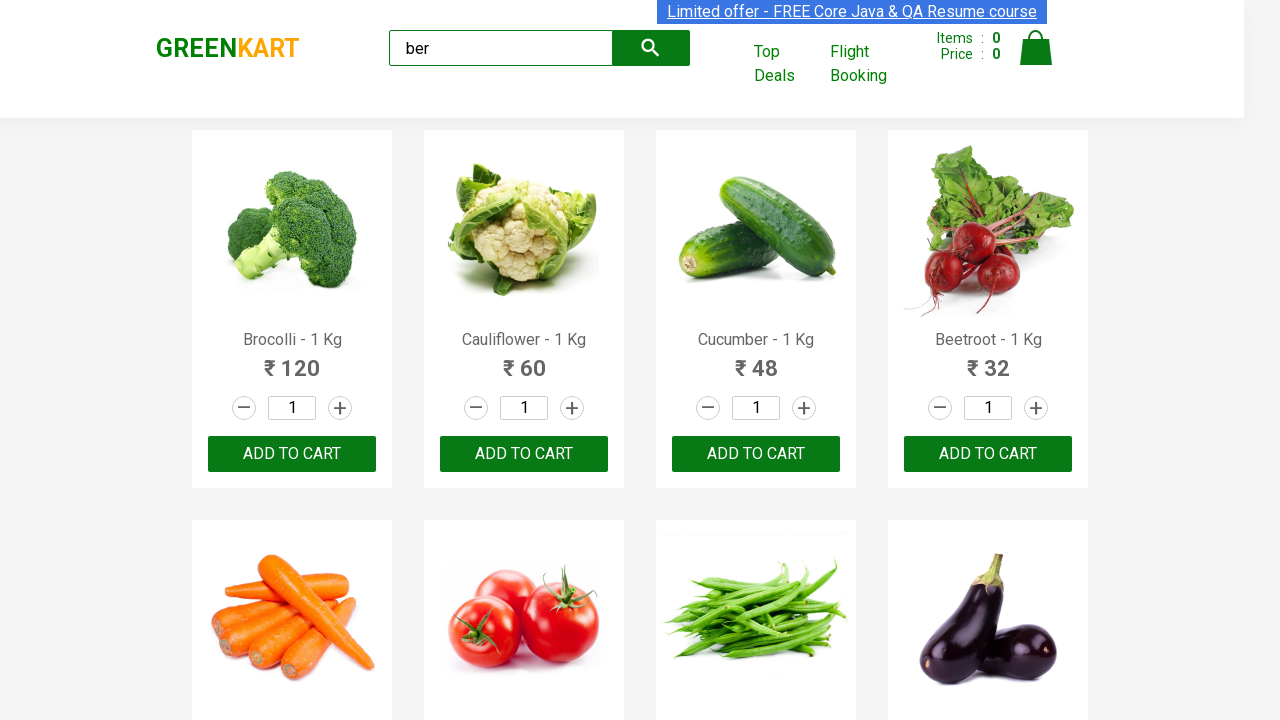

Waited for products to load after search
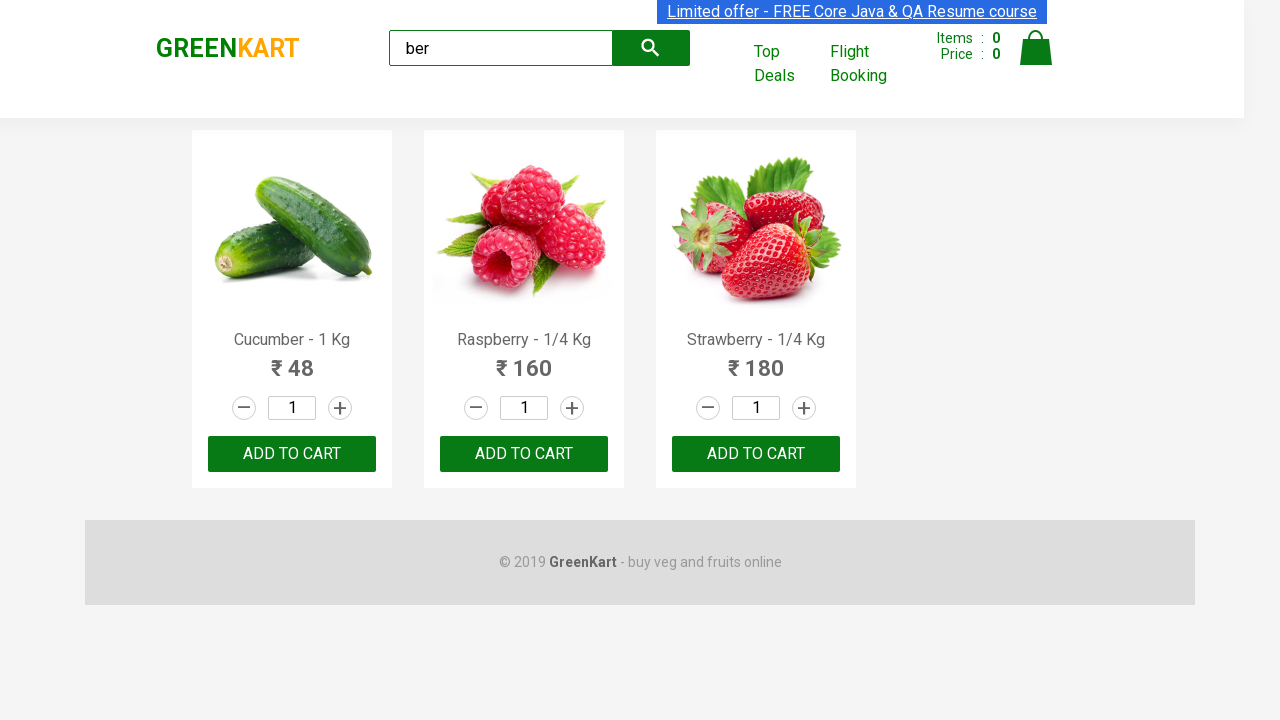

Found 3 'Add to Cart' buttons
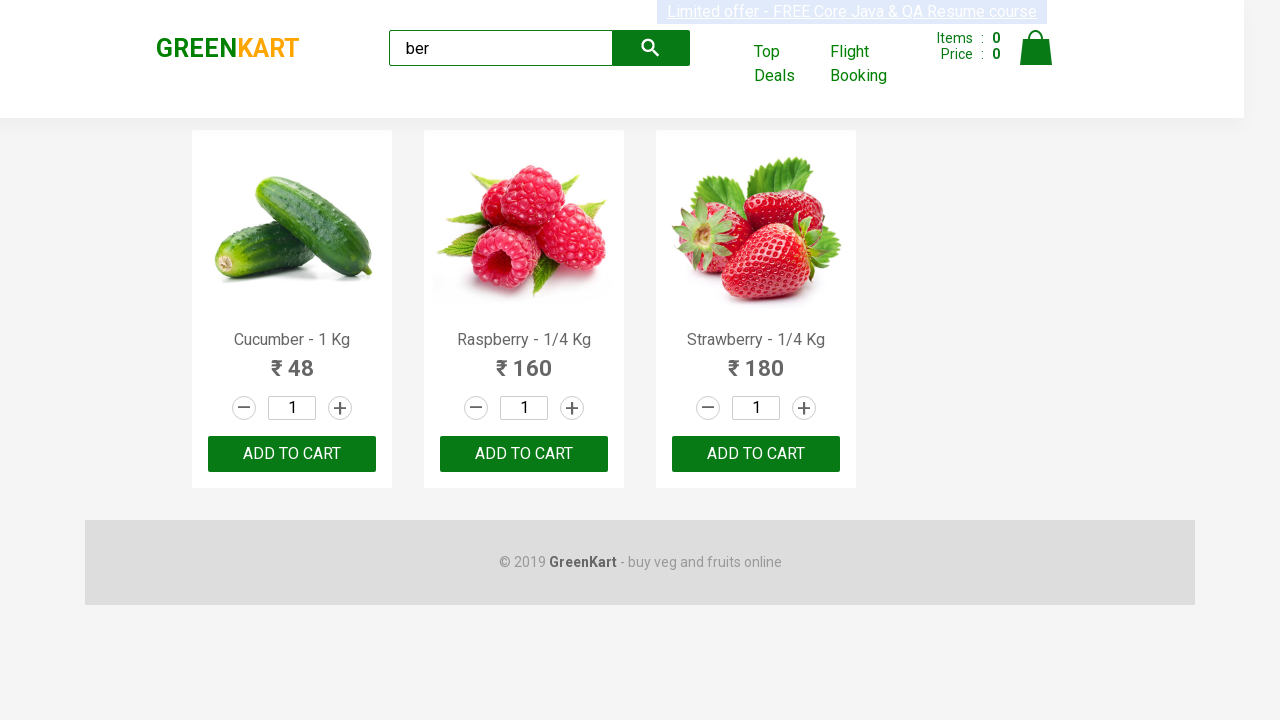

Clicked 'Add to Cart' button for a product at (292, 454) on xpath=//div[@class='product-action']/button >> nth=0
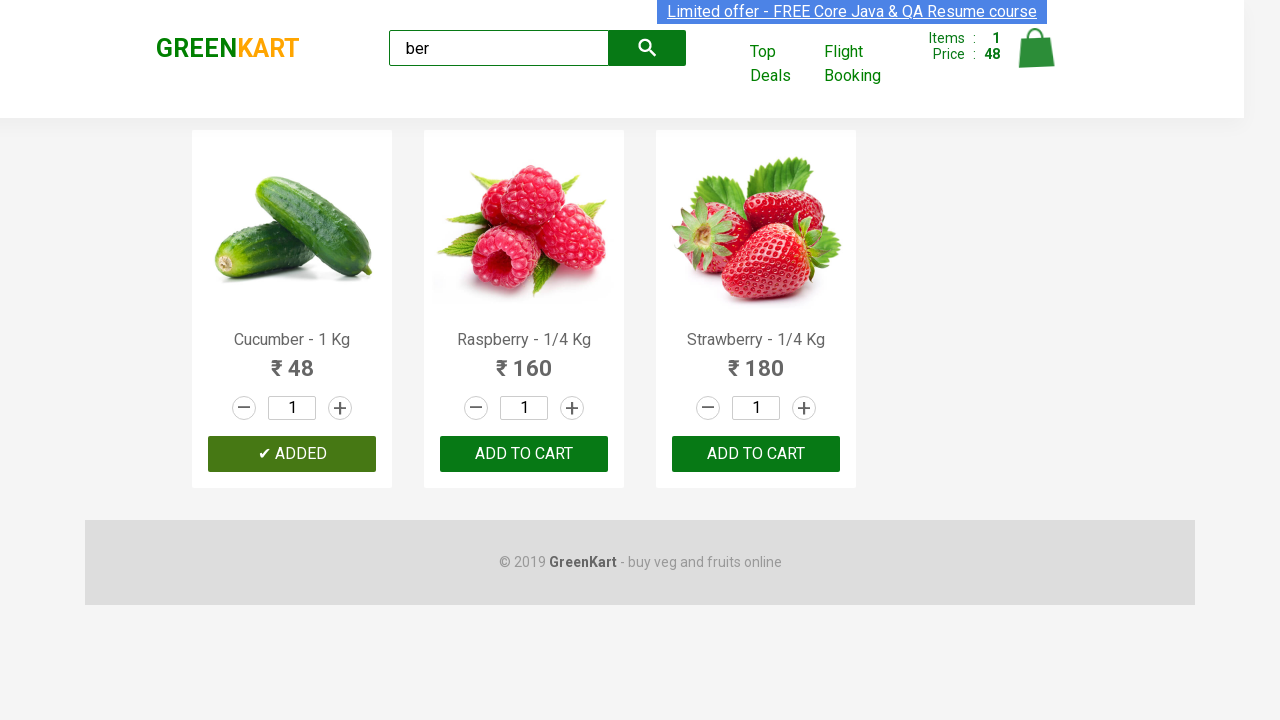

Clicked 'Add to Cart' button for a product at (524, 454) on xpath=//div[@class='product-action']/button >> nth=1
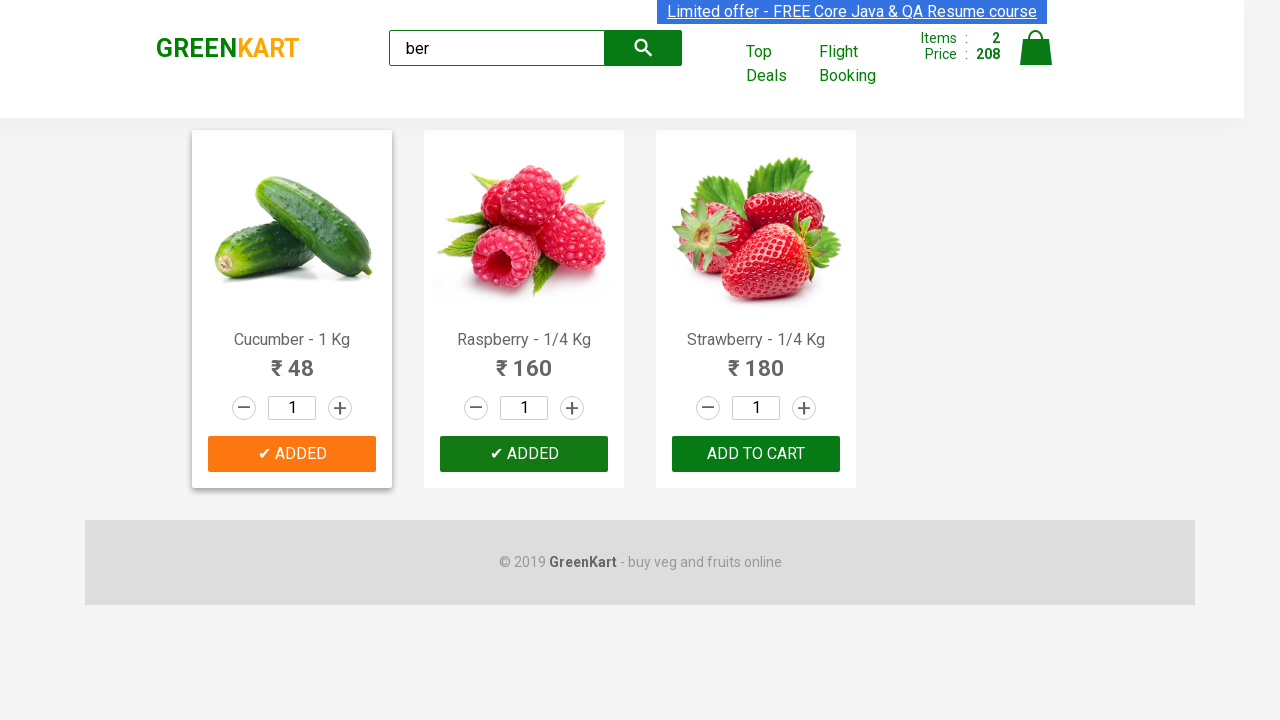

Clicked 'Add to Cart' button for a product at (756, 454) on xpath=//div[@class='product-action']/button >> nth=2
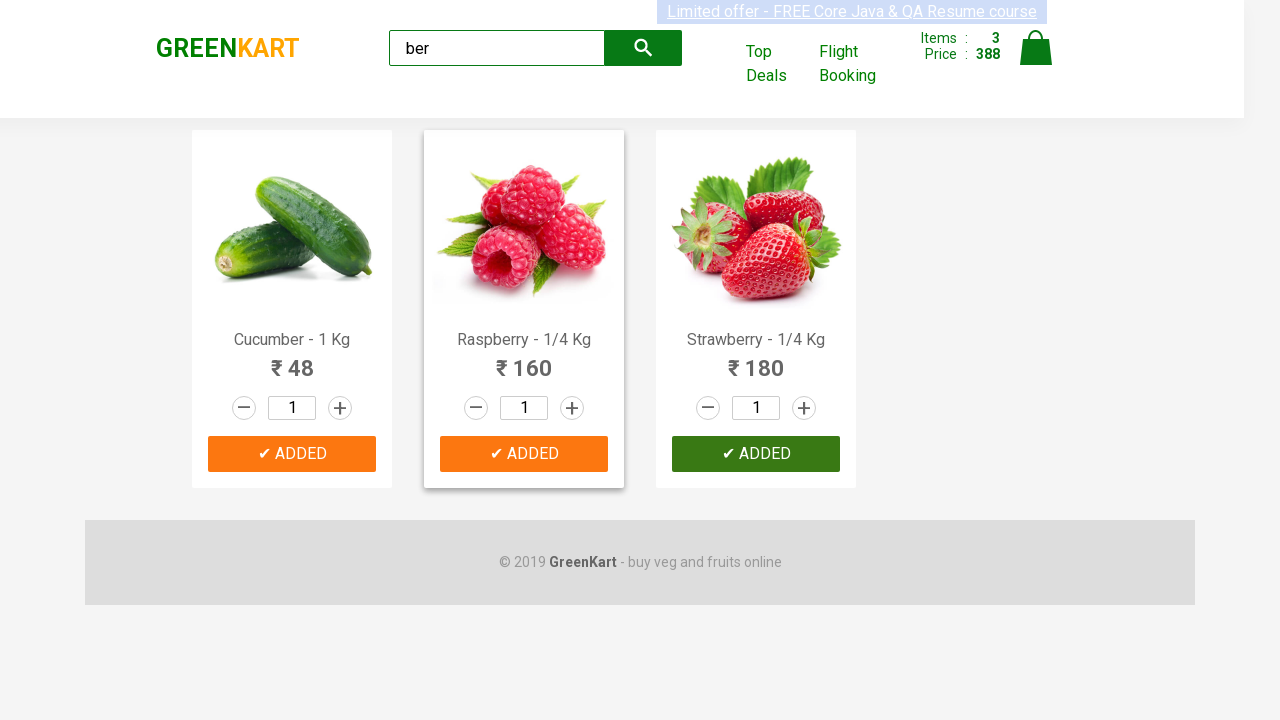

Clicked shopping cart icon to view cart at (1036, 48) on img[alt='Cart']
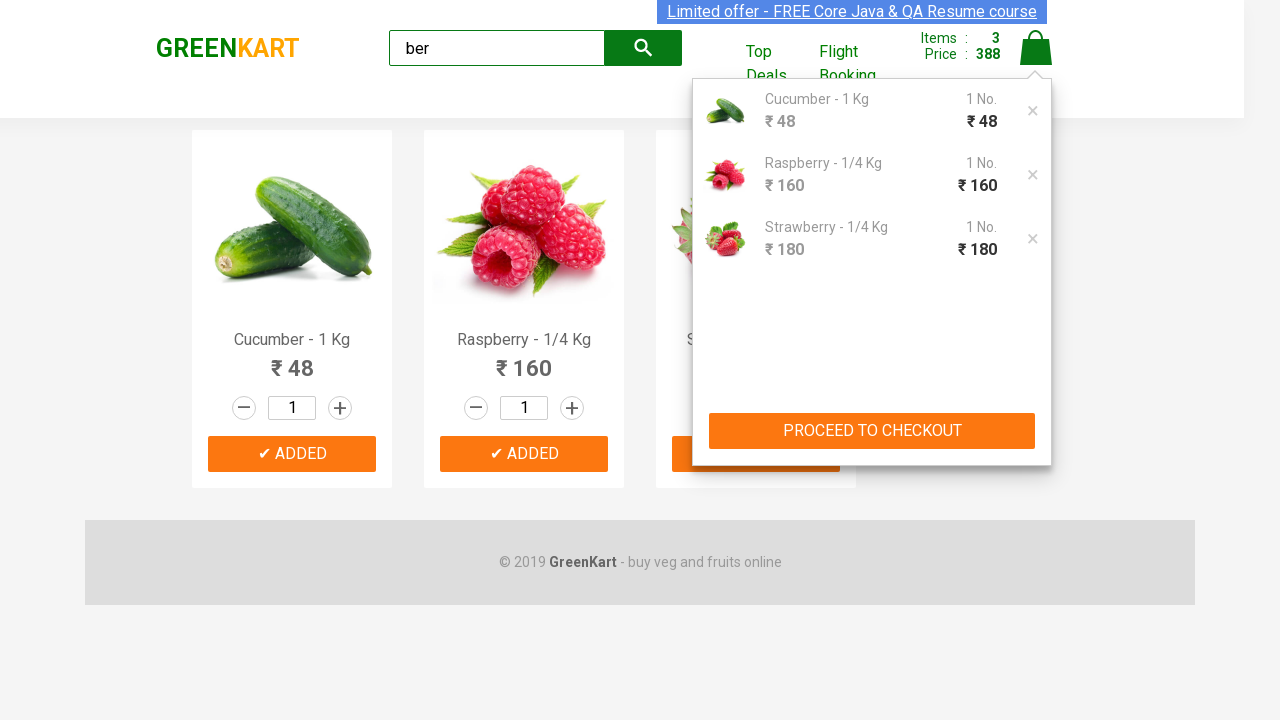

Clicked 'PROCEED TO CHECKOUT' button at (872, 431) on xpath=//button[text()='PROCEED TO CHECKOUT']
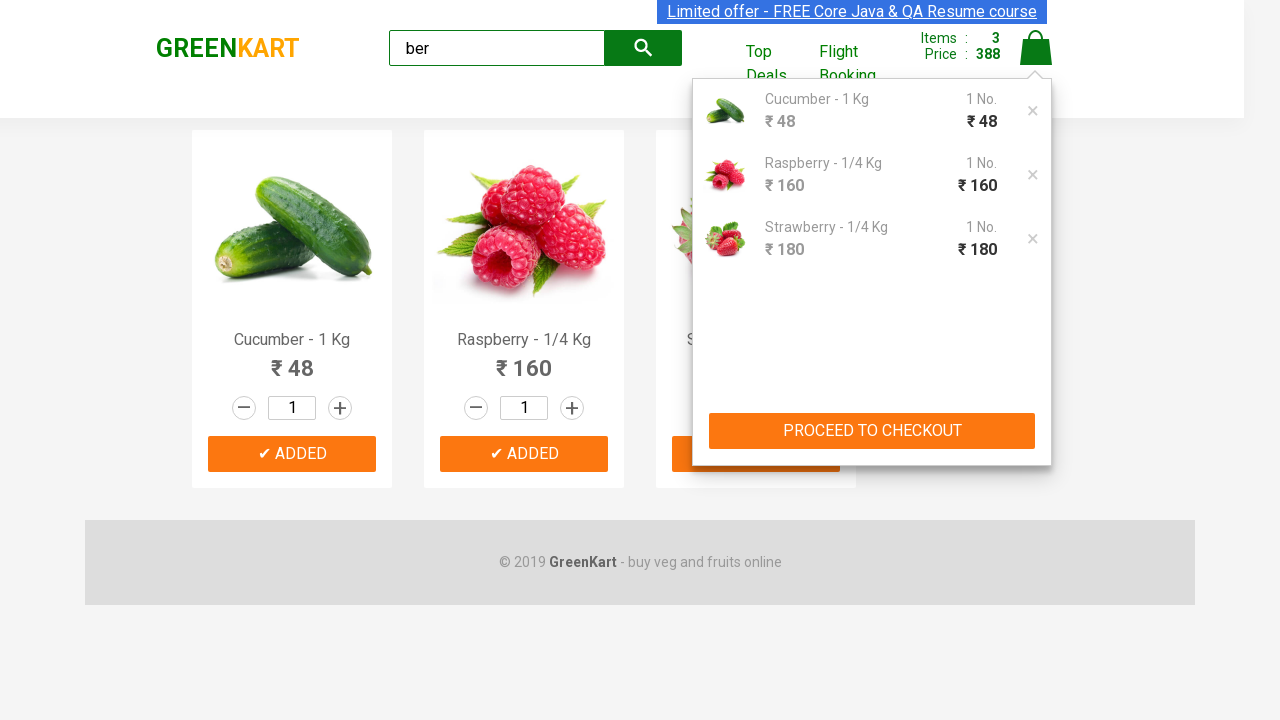

Entered promo code 'rahulshettyacademy' on .promoCode
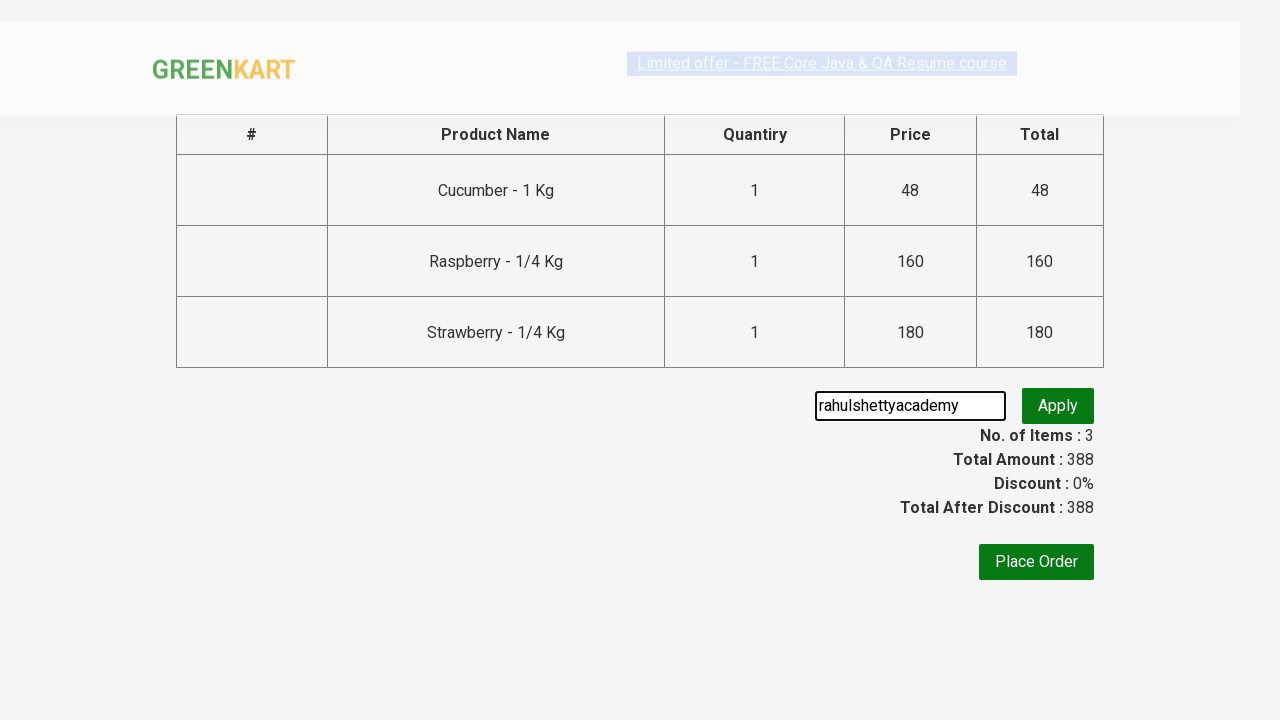

Clicked apply promo button at (1058, 406) on .promoBtn
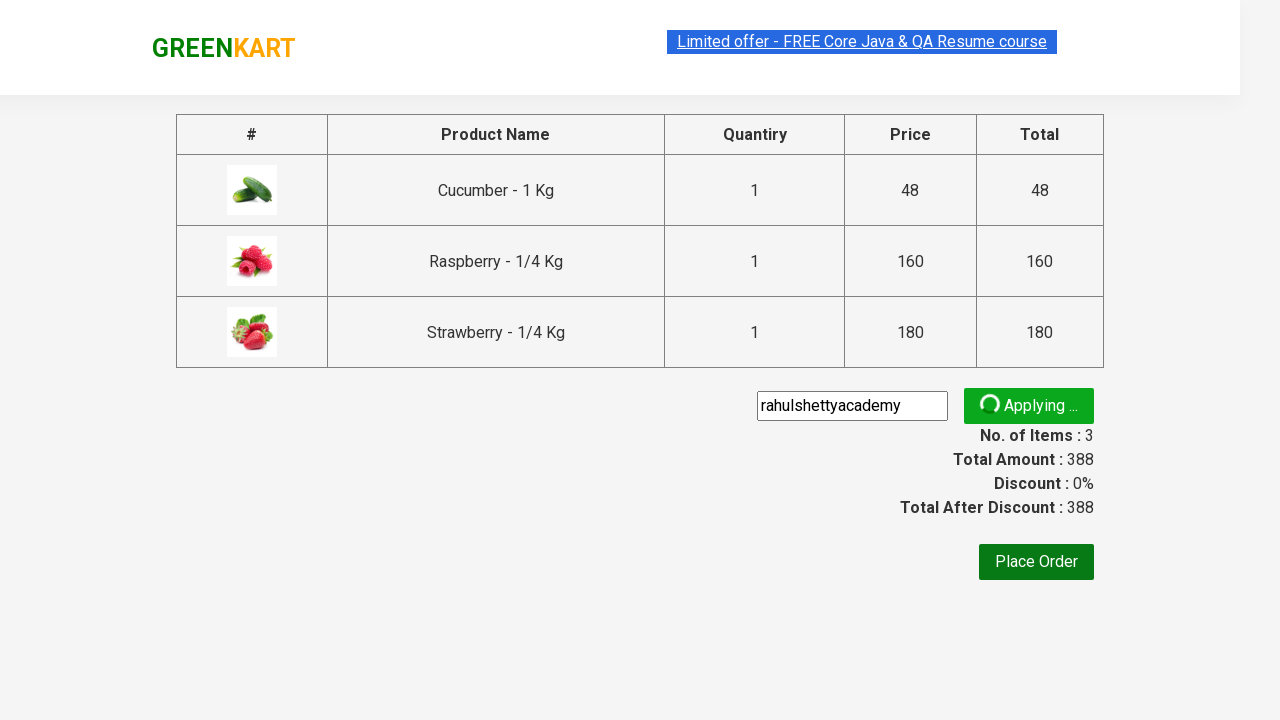

Promo code was applied successfully
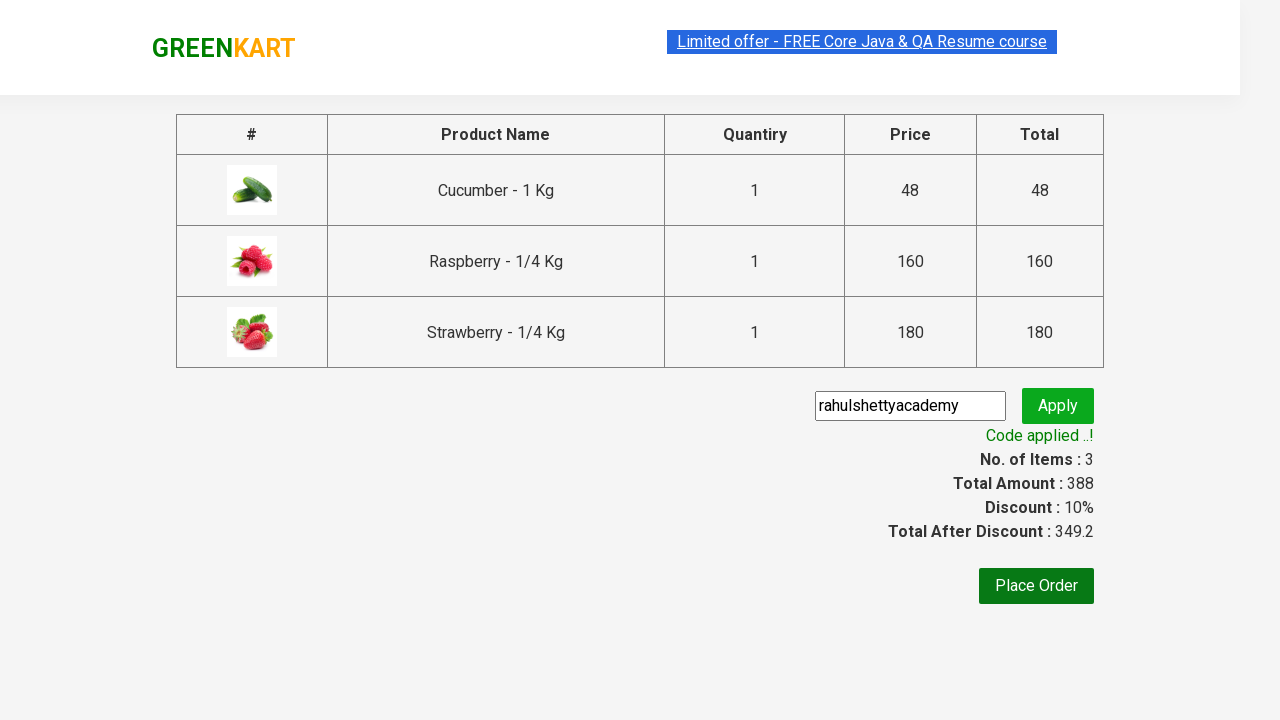

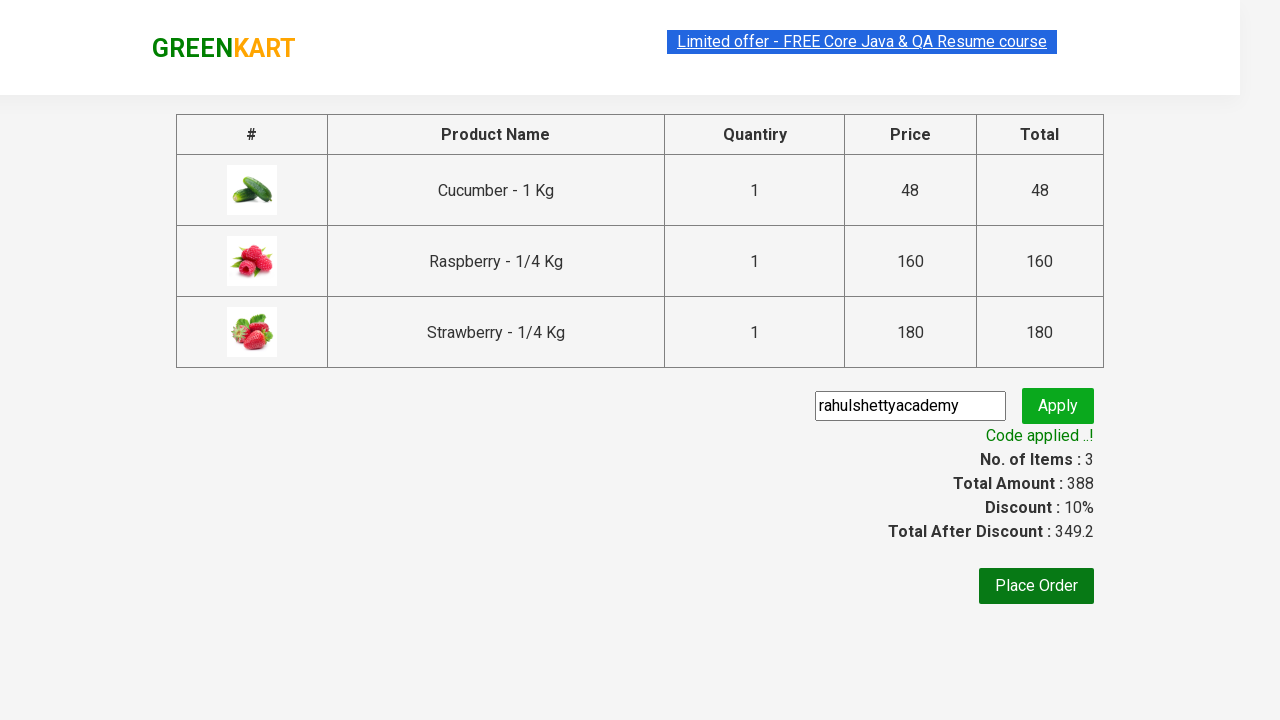